Tests radio button functionality by checking a radio button option and verifying its checked state

Starting URL: https://practice.expandtesting.com/radio-buttons

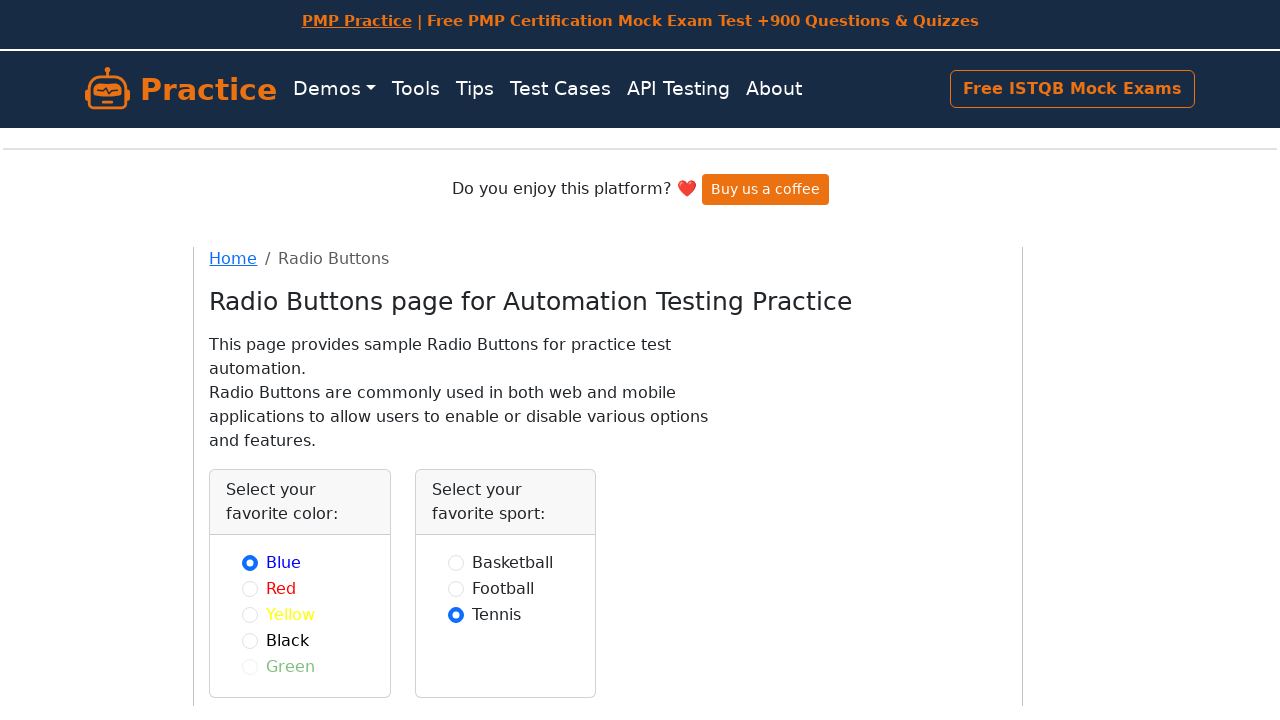

Waited for black radio button to become visible
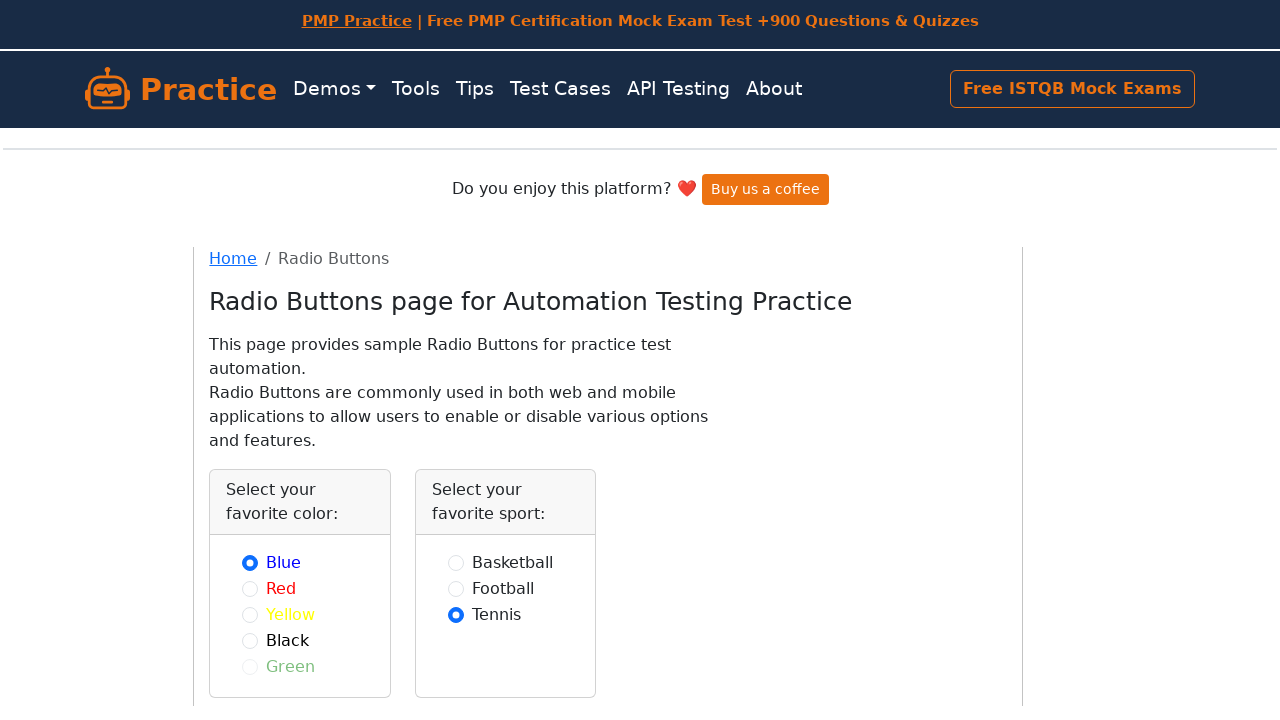

Clicked the black radio button to check it at (250, 640) on xpath=//input[@value='black']
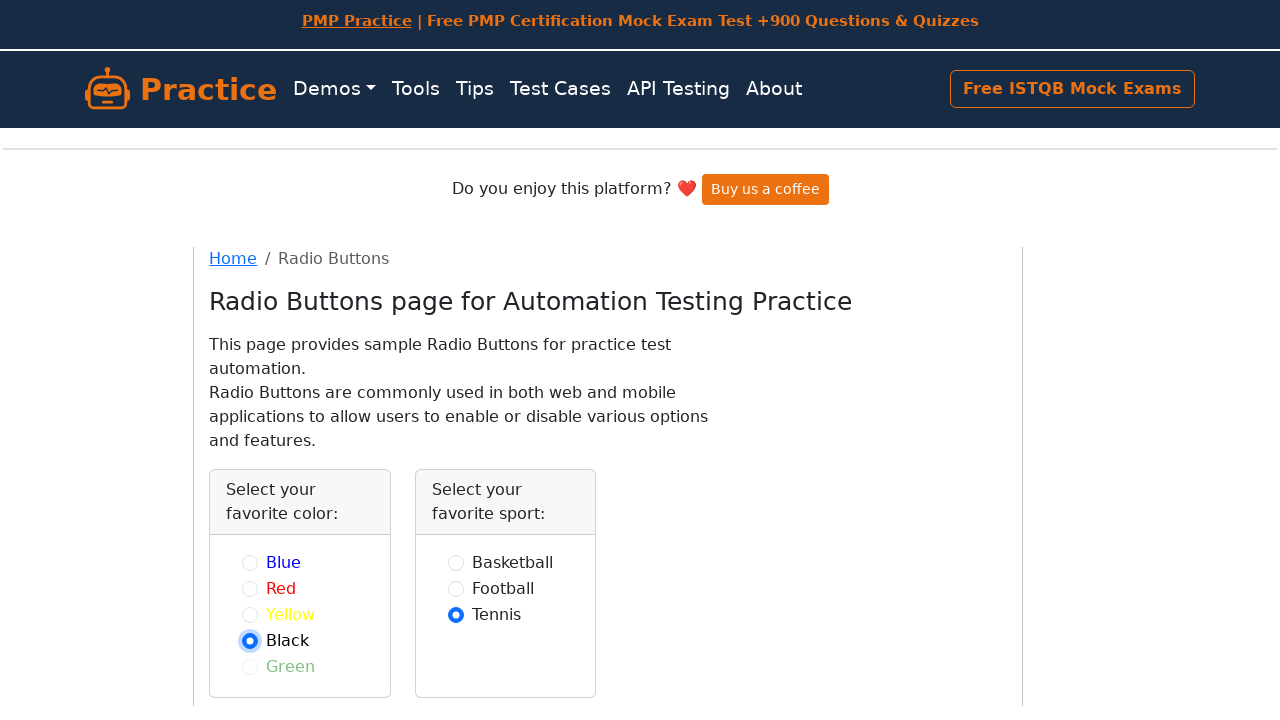

Verified that the black radio button is checked
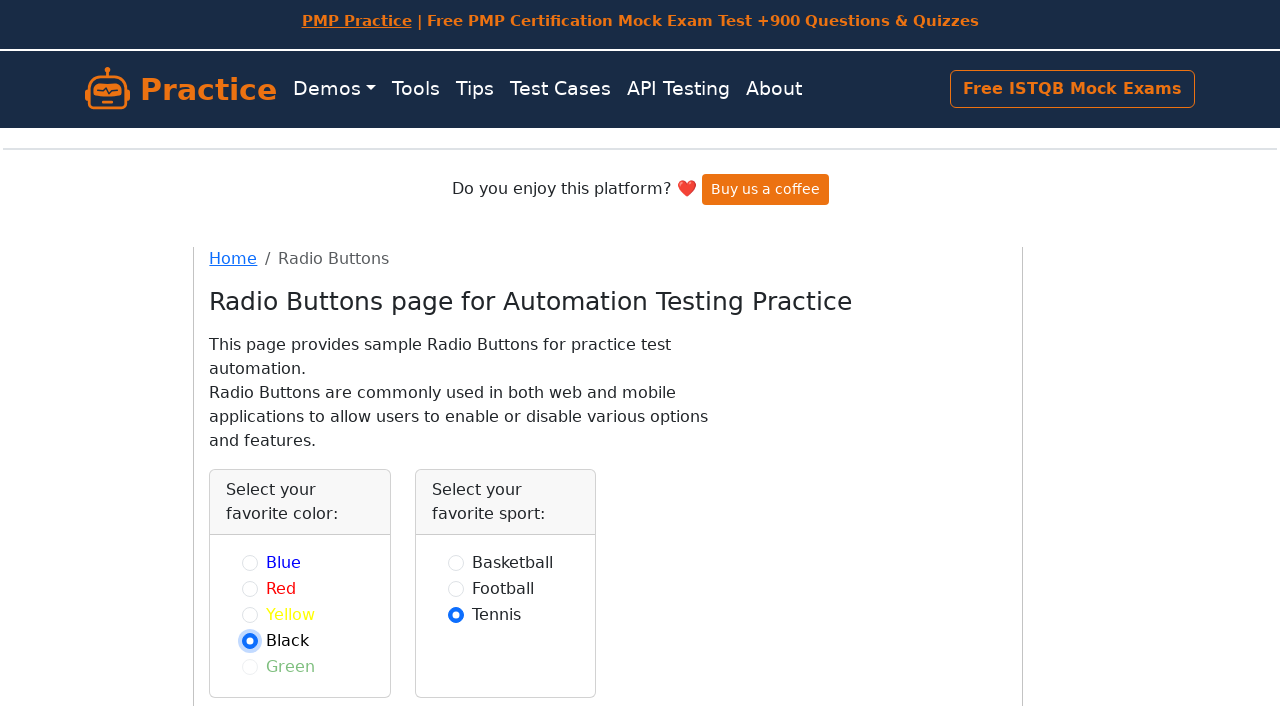

Verified that the football radio button is not checked
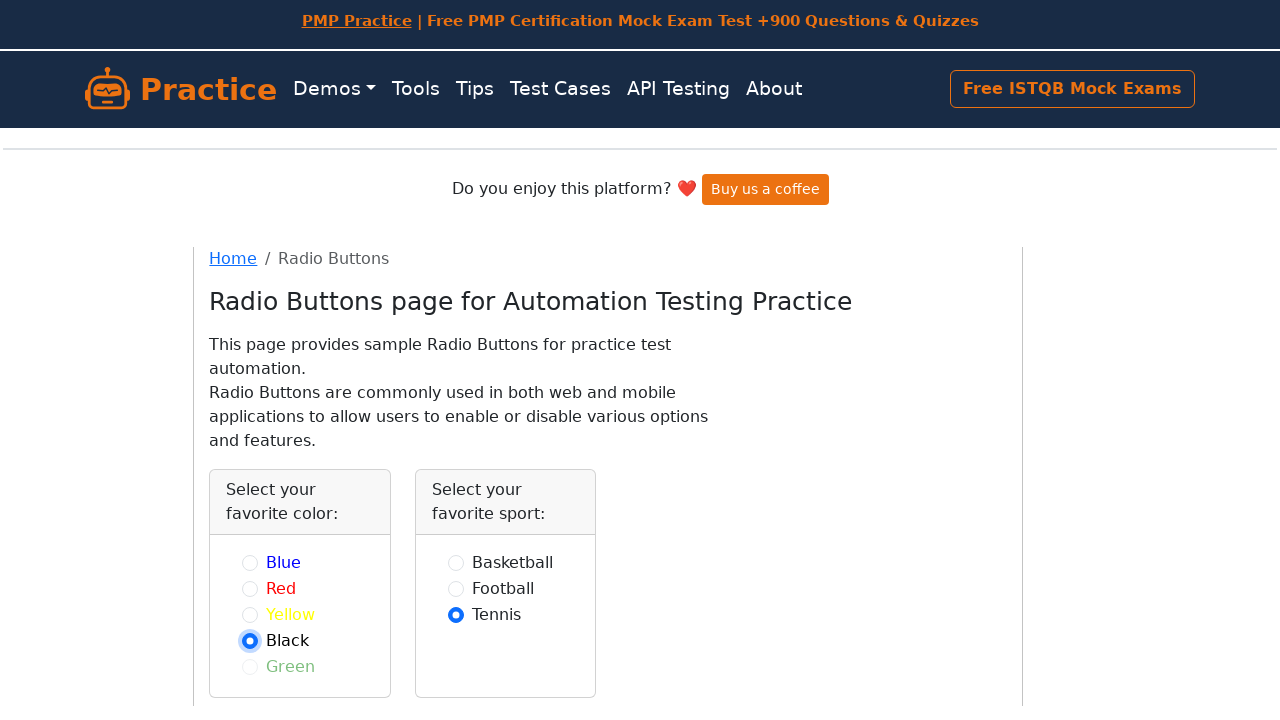

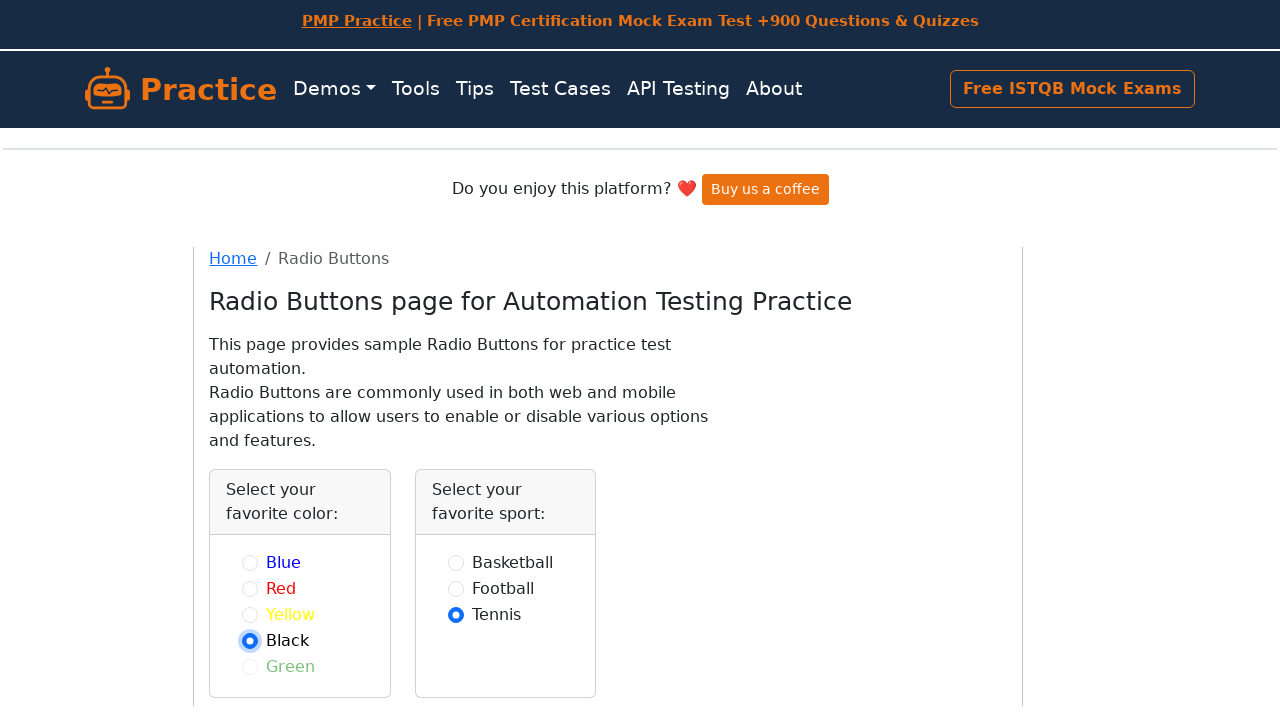